Tests that other controls are hidden when editing a todo item

Starting URL: https://demo.playwright.dev/todomvc

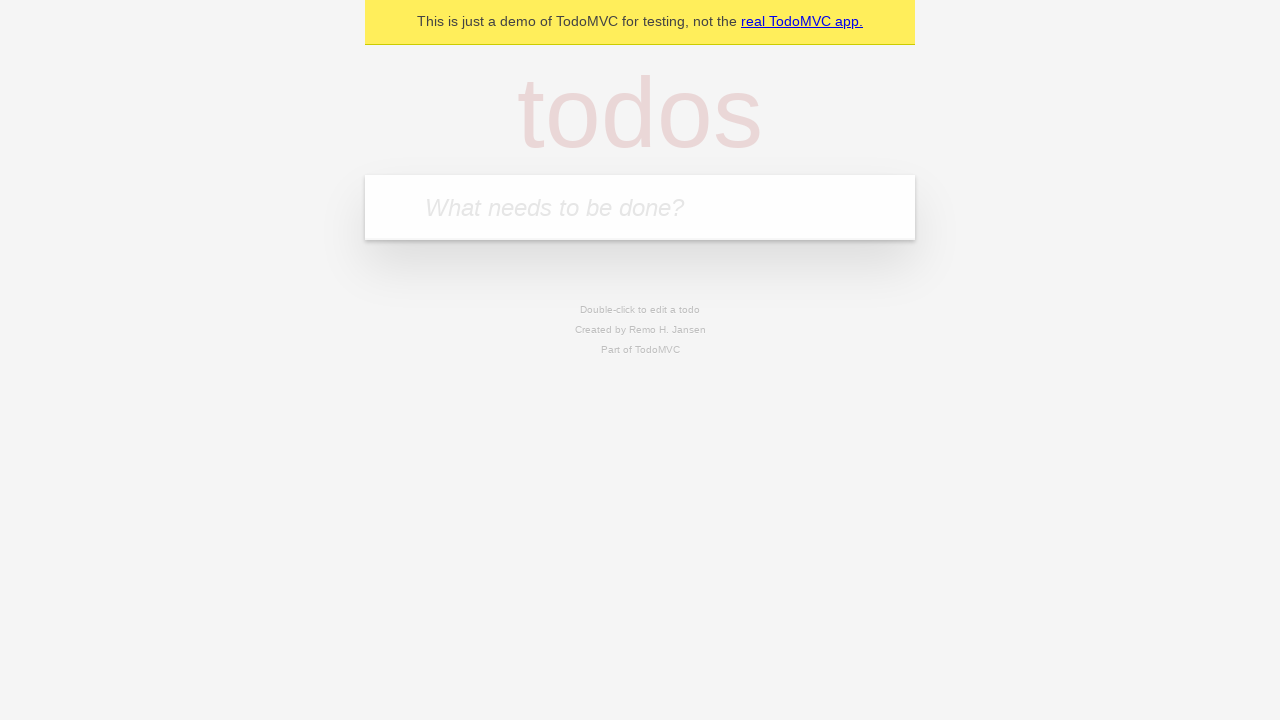

Located the 'What needs to be done?' input field
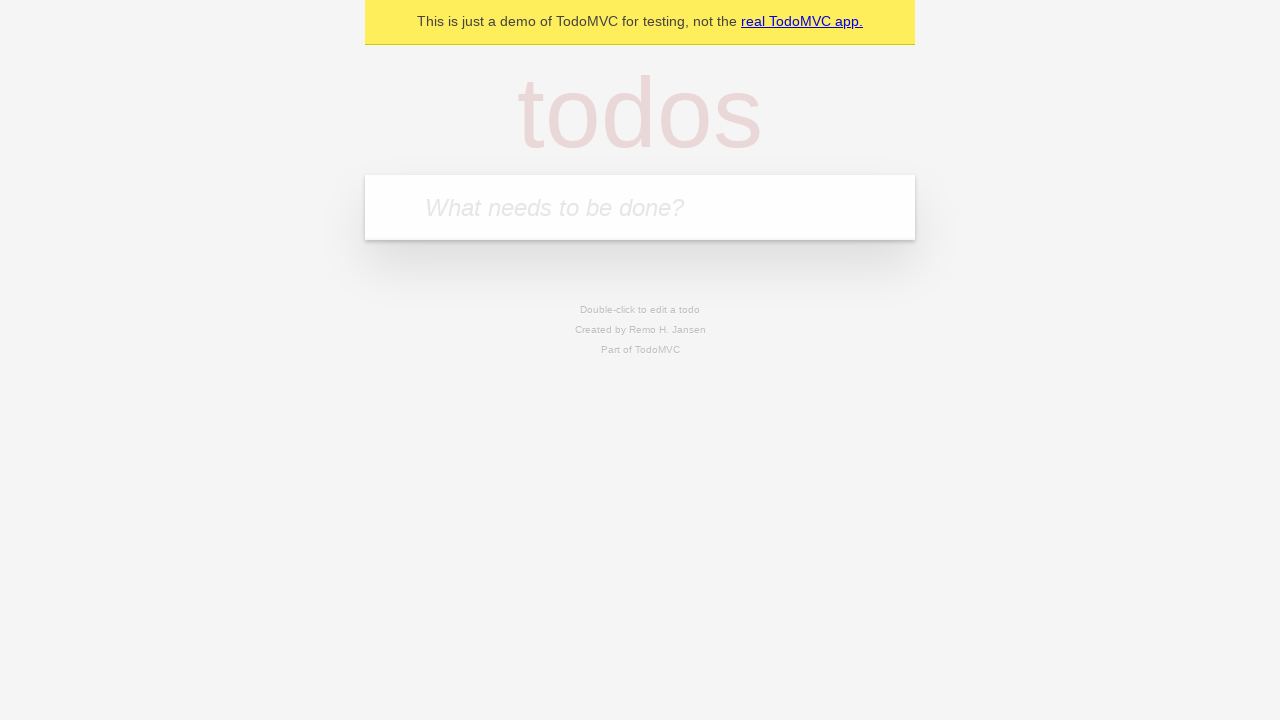

Filled first todo with 'buy some cheese' on internal:attr=[placeholder="What needs to be done?"i]
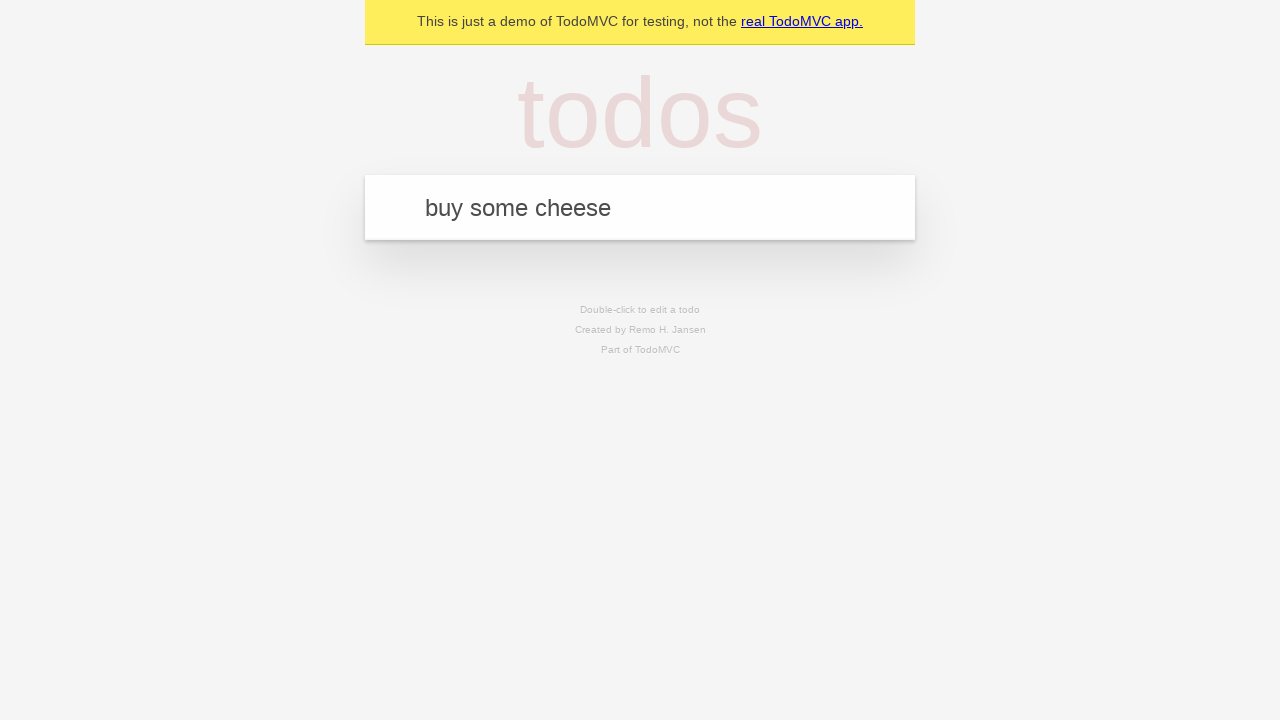

Pressed Enter to create first todo on internal:attr=[placeholder="What needs to be done?"i]
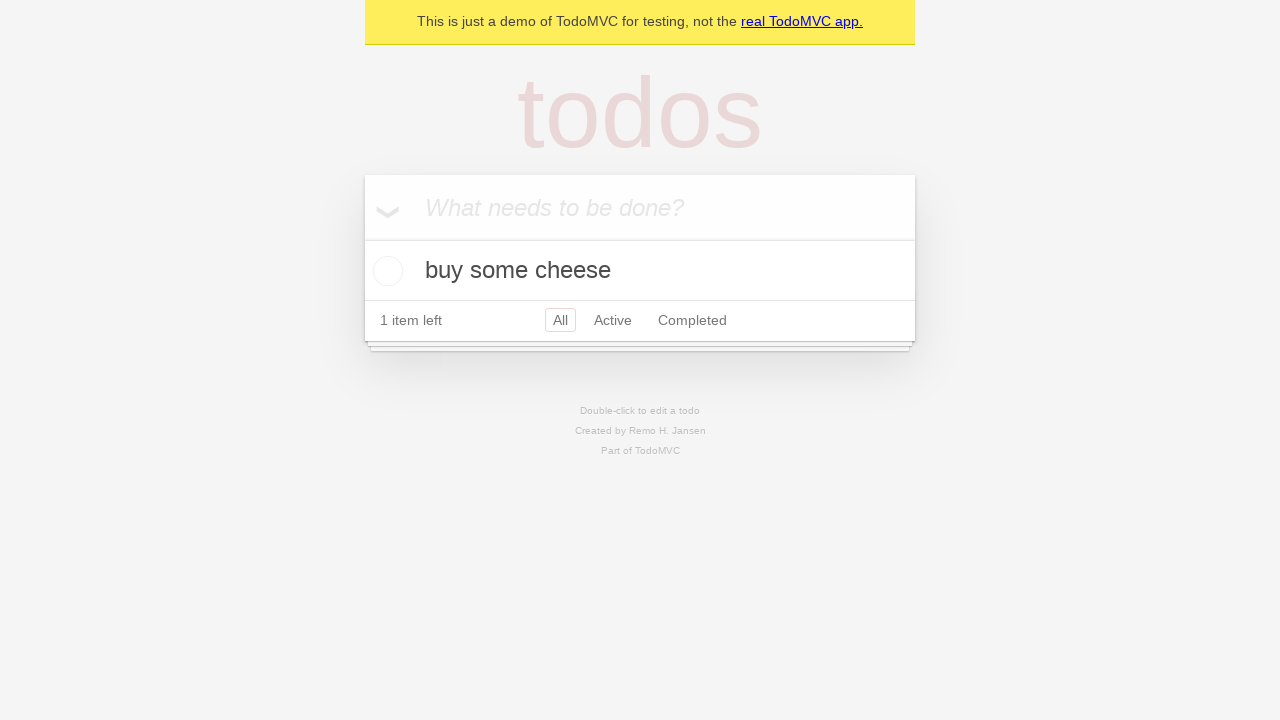

Filled second todo with 'feed the cat' on internal:attr=[placeholder="What needs to be done?"i]
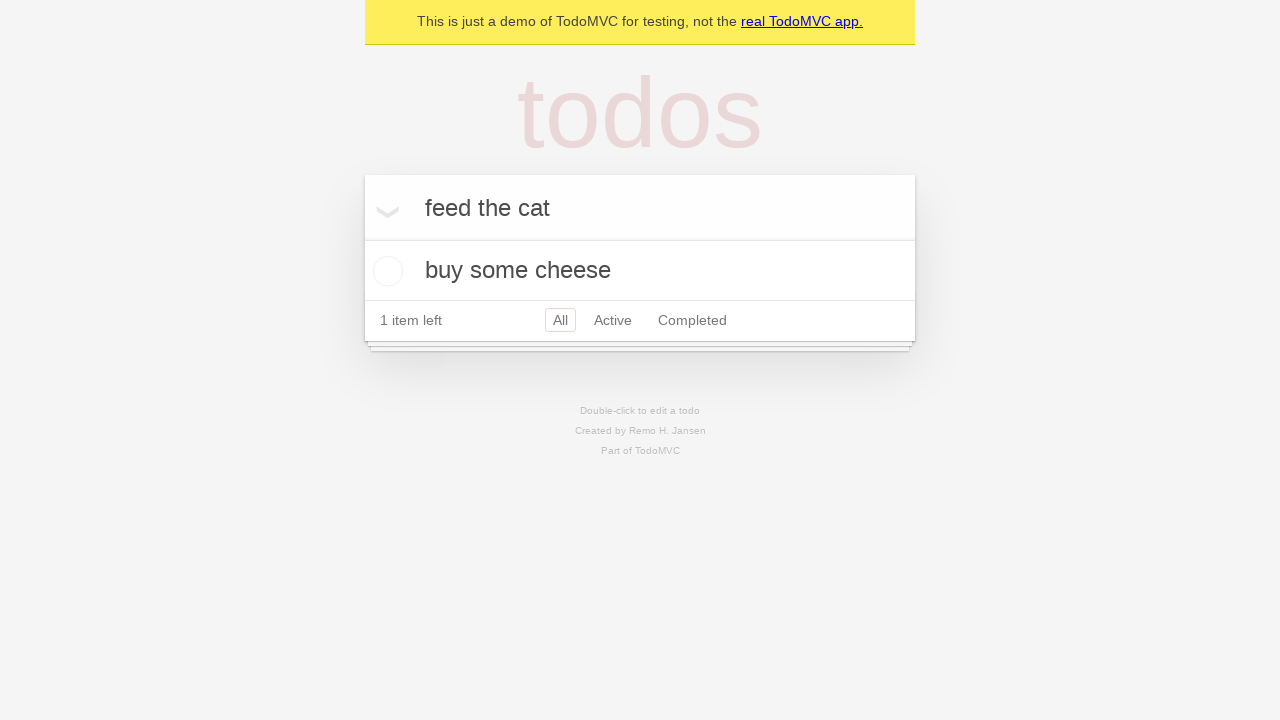

Pressed Enter to create second todo on internal:attr=[placeholder="What needs to be done?"i]
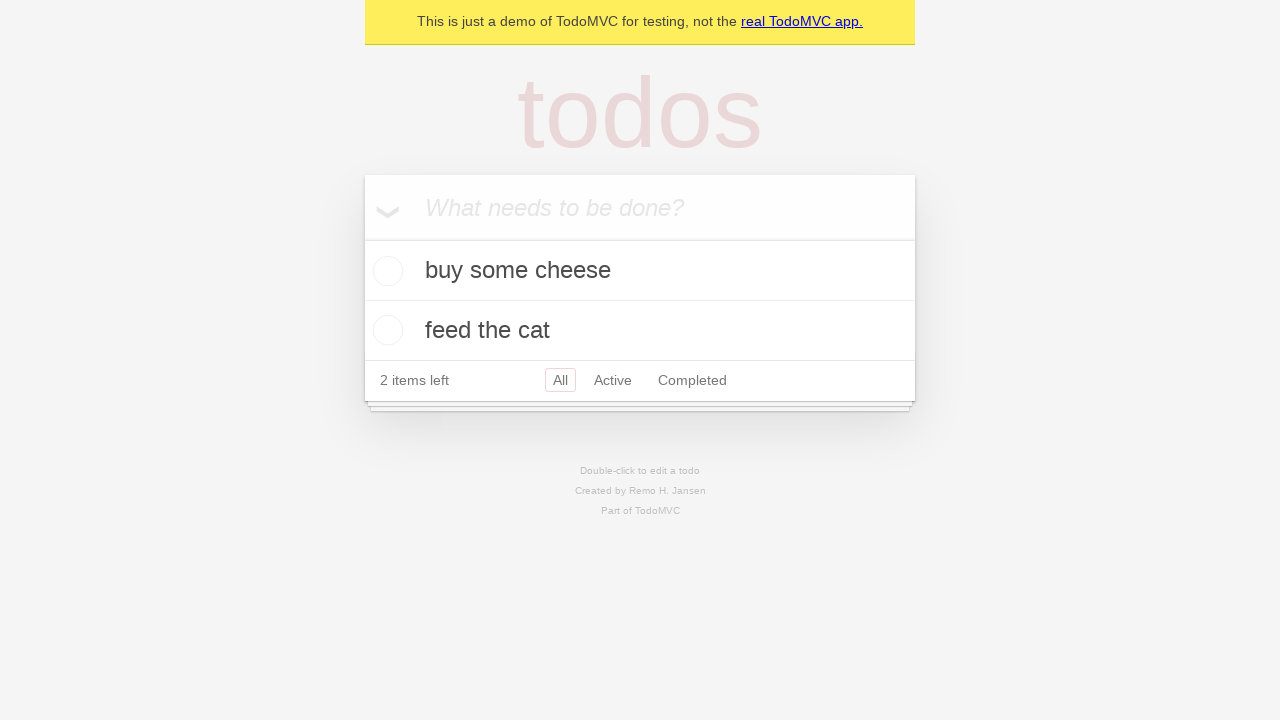

Filled third todo with 'book a doctors appointment' on internal:attr=[placeholder="What needs to be done?"i]
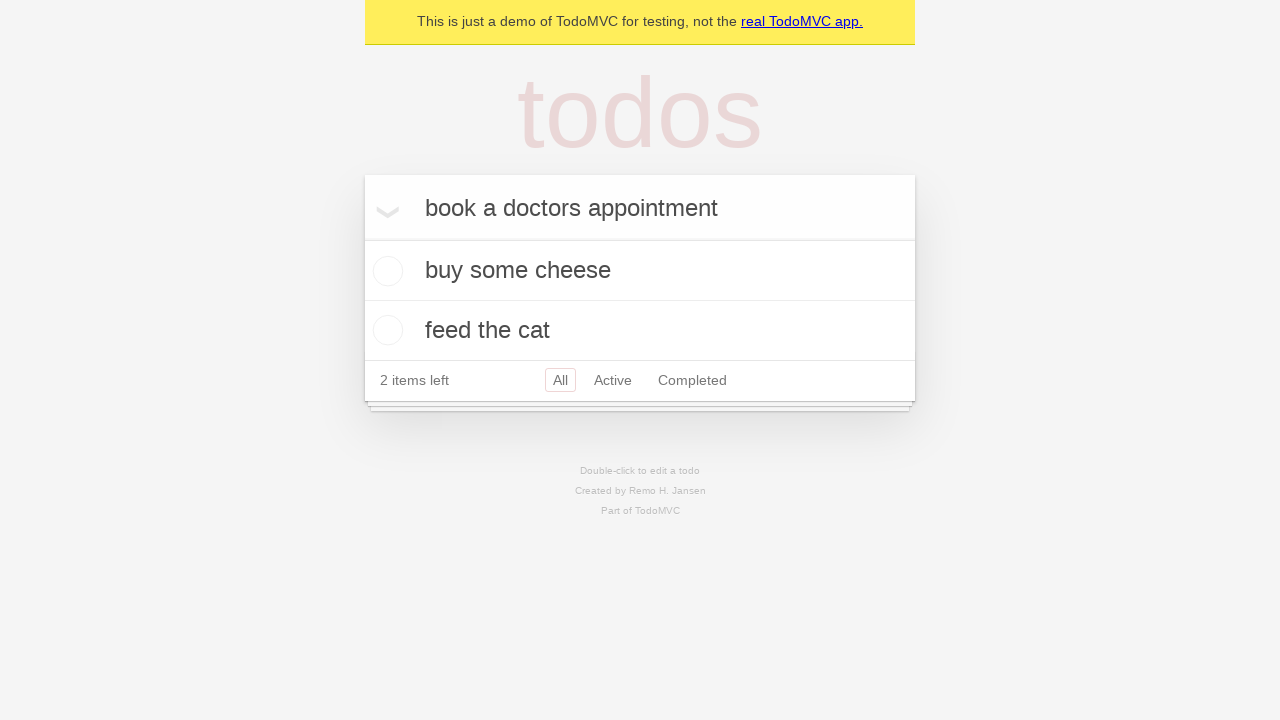

Pressed Enter to create third todo on internal:attr=[placeholder="What needs to be done?"i]
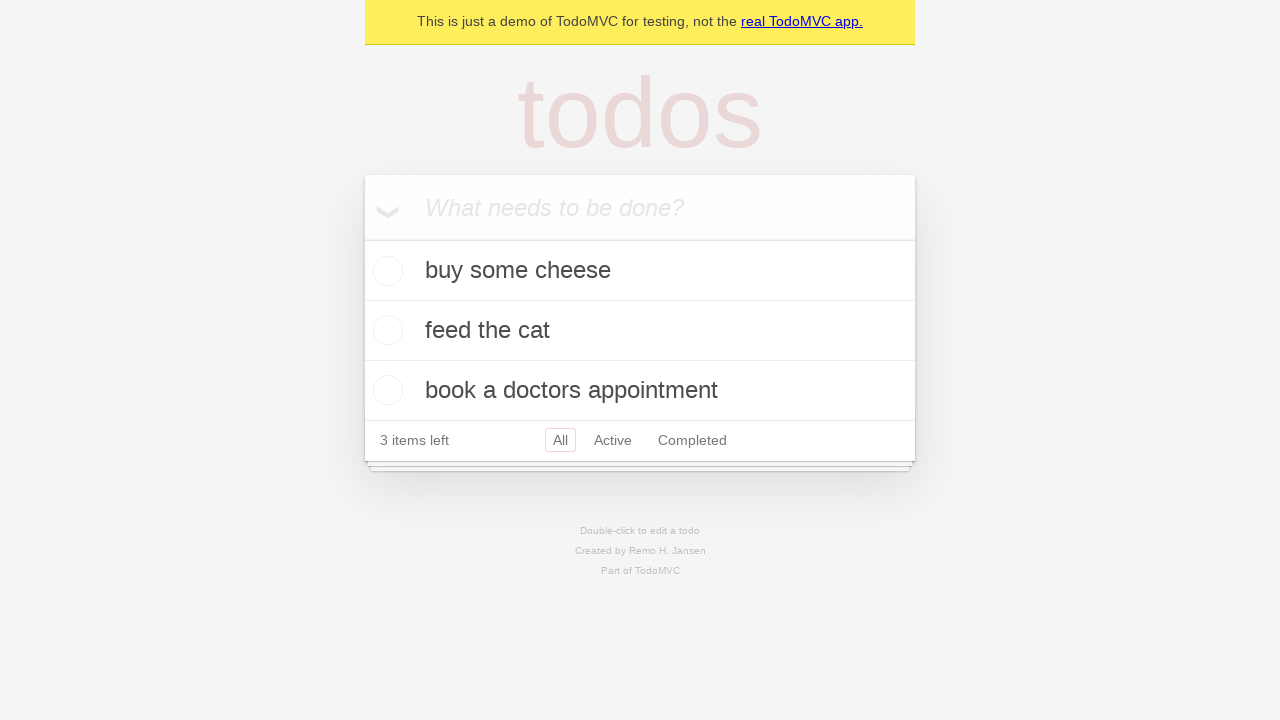

Waited for all three todos to be rendered
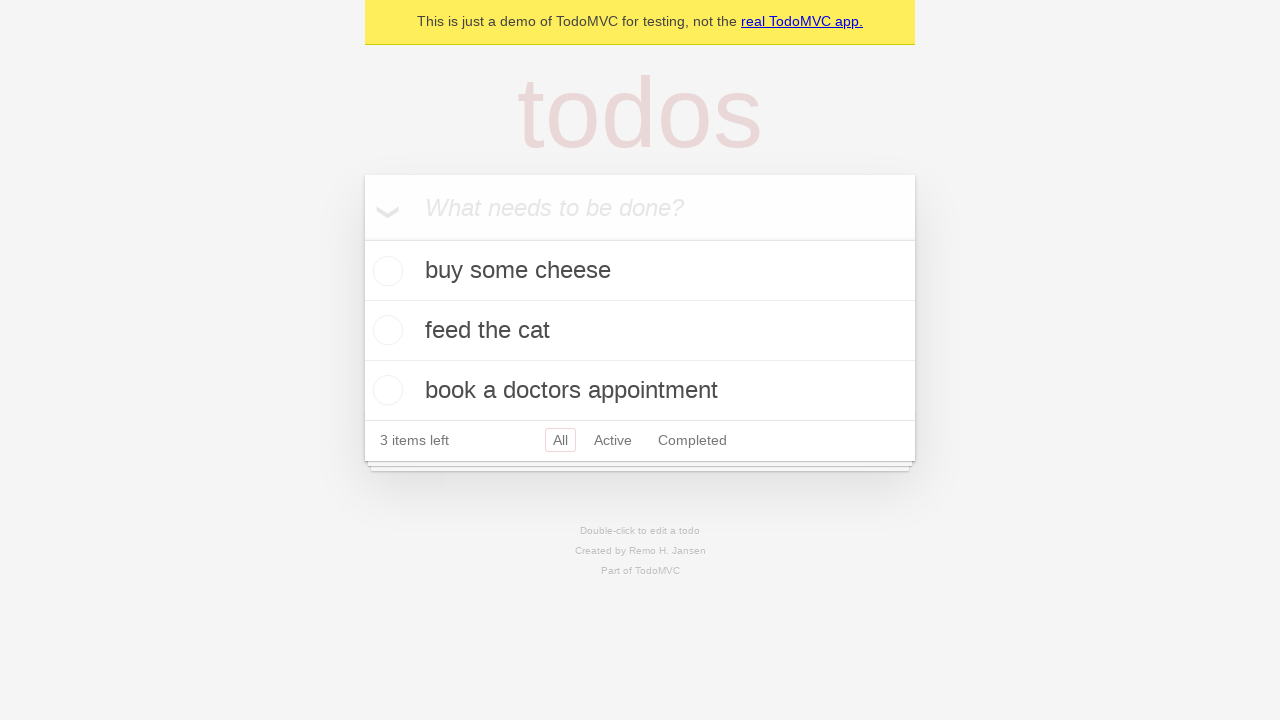

Located the second todo item for editing
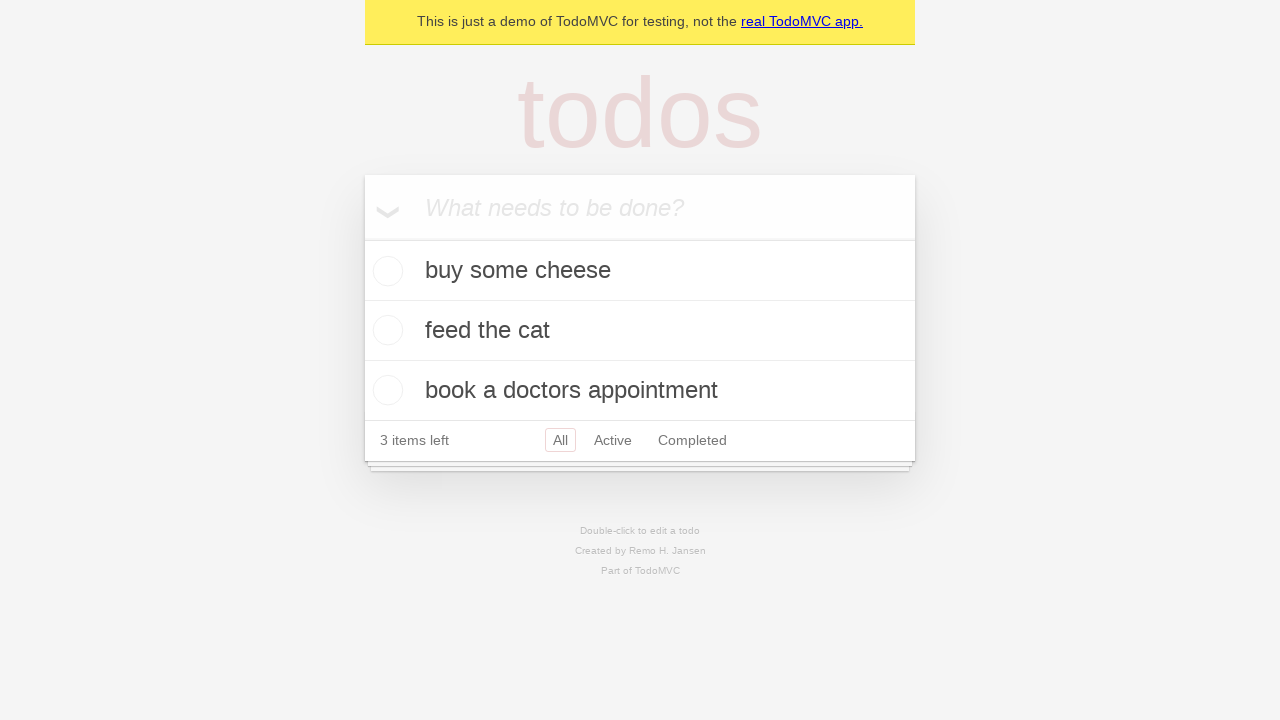

Double-clicked second todo item to enter edit mode at (640, 331) on internal:testid=[data-testid="todo-item"s] >> nth=1
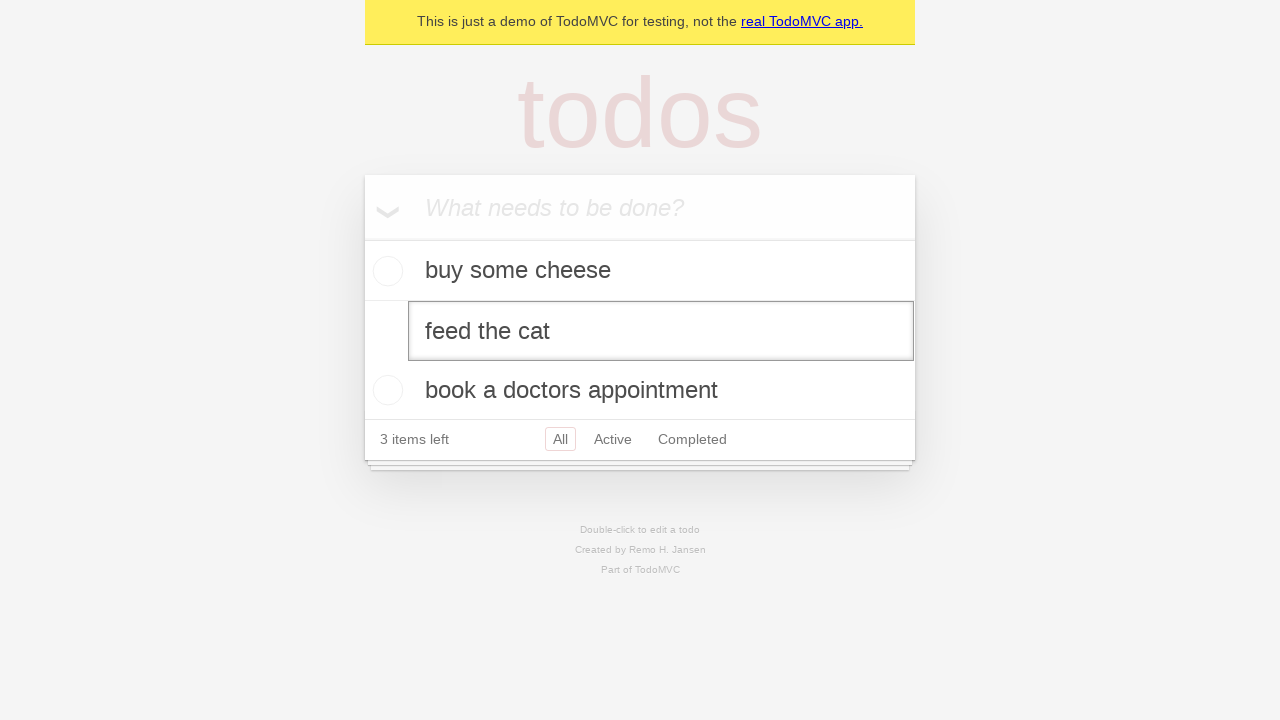

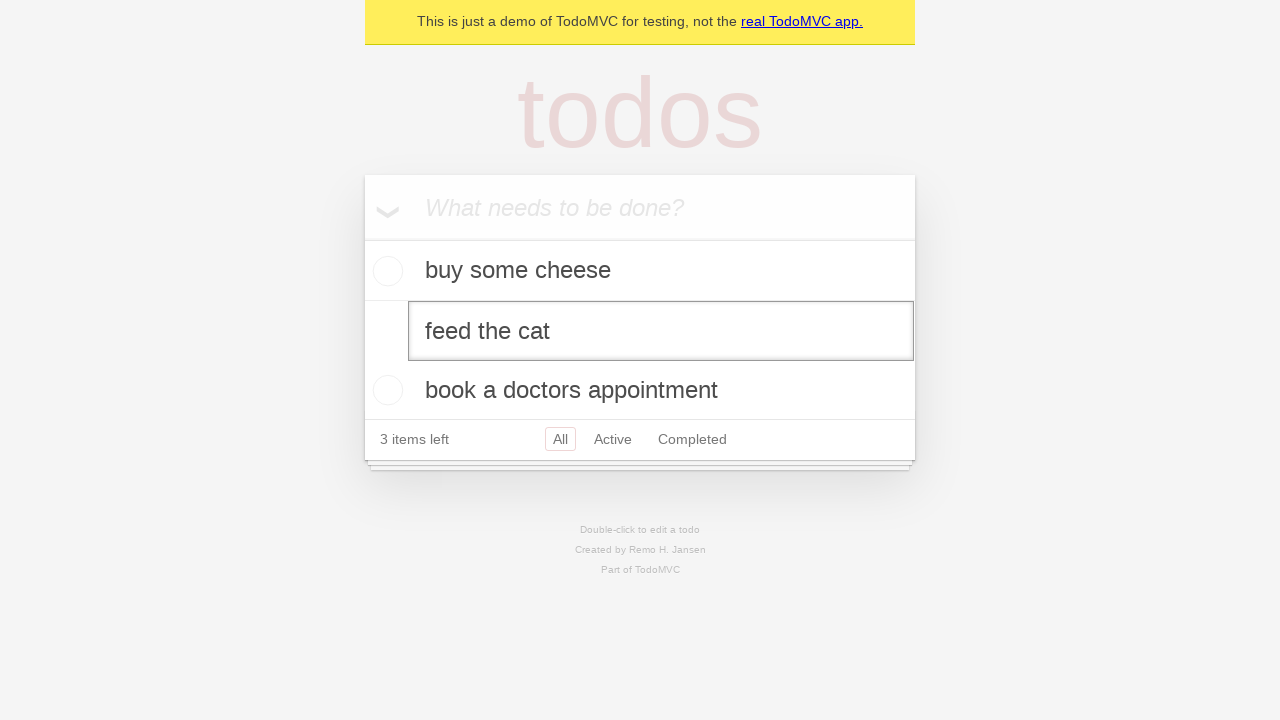